Opens the MTS Belarus homepage. This is a minimal test that only navigates to the page without performing any additional interactions.

Starting URL: https://www.mts.by

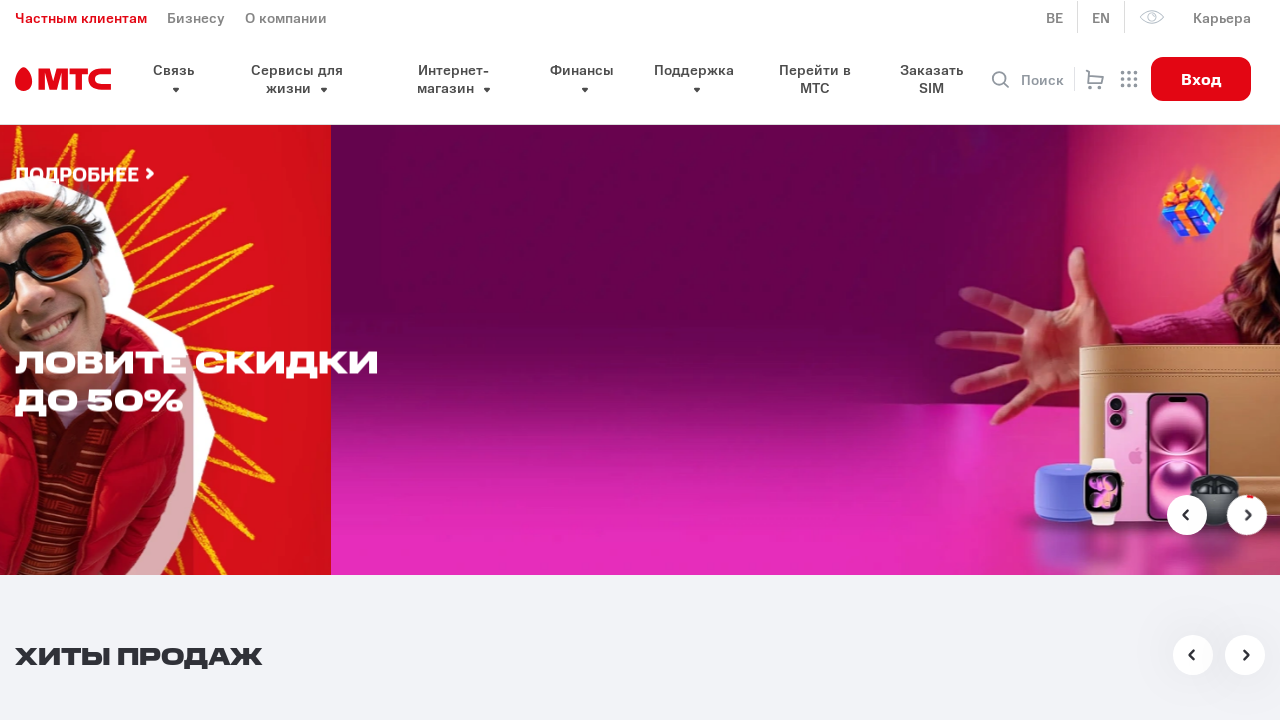

MTS Belarus homepage loaded and DOM content ready
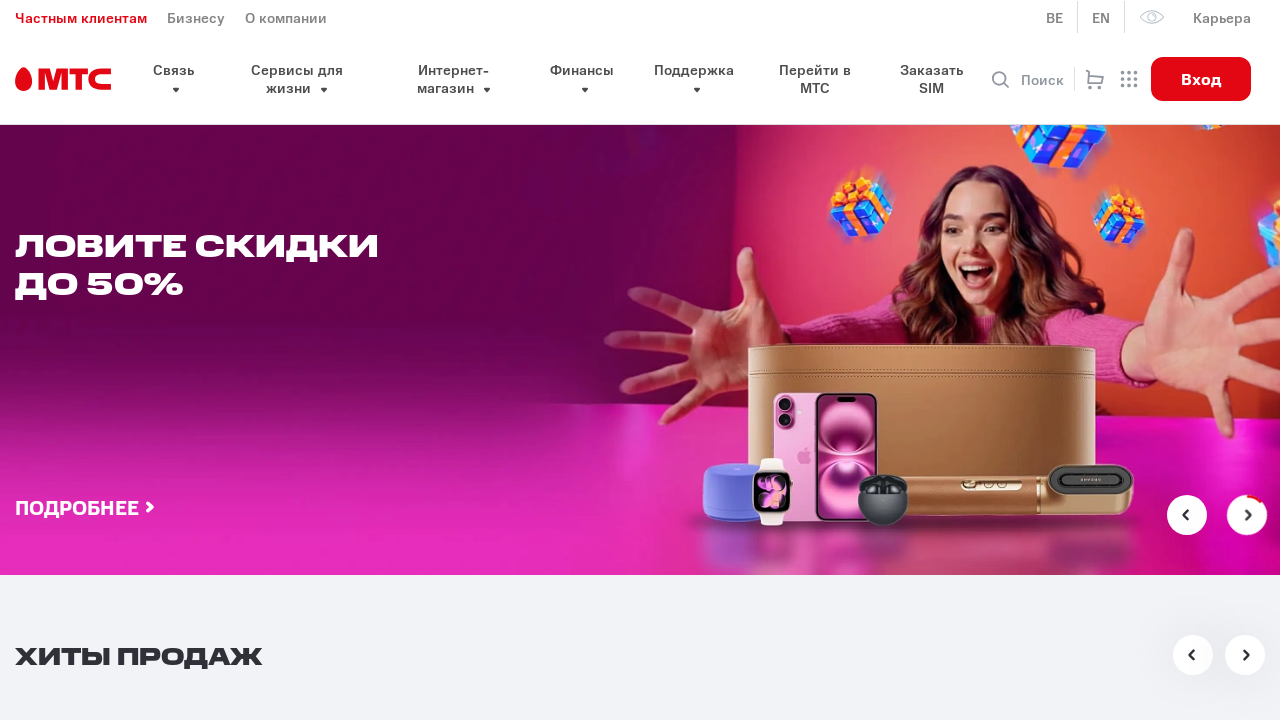

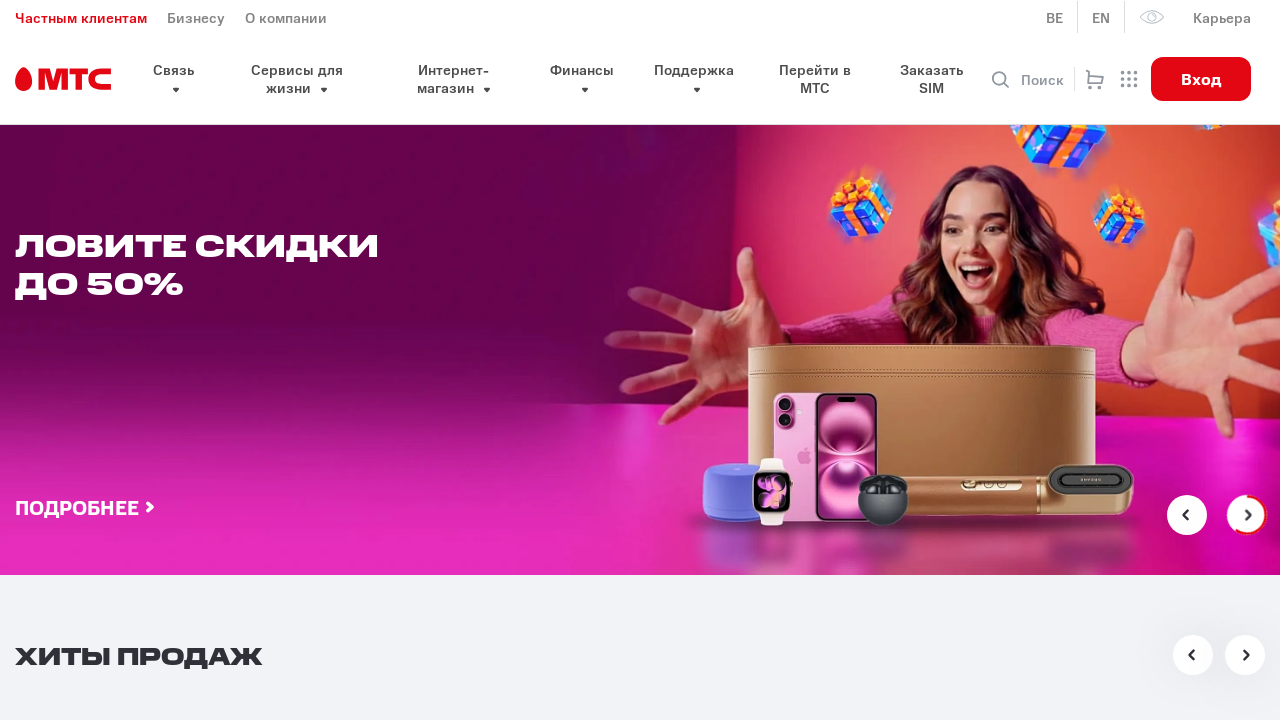